Tests the Practice Form on DemoQA by navigating to the Forms section and filling out a complete practice form with personal details including name, email, gender, mobile, date of birth, subjects, hobbies, and address.

Starting URL: https://demoqa.com/

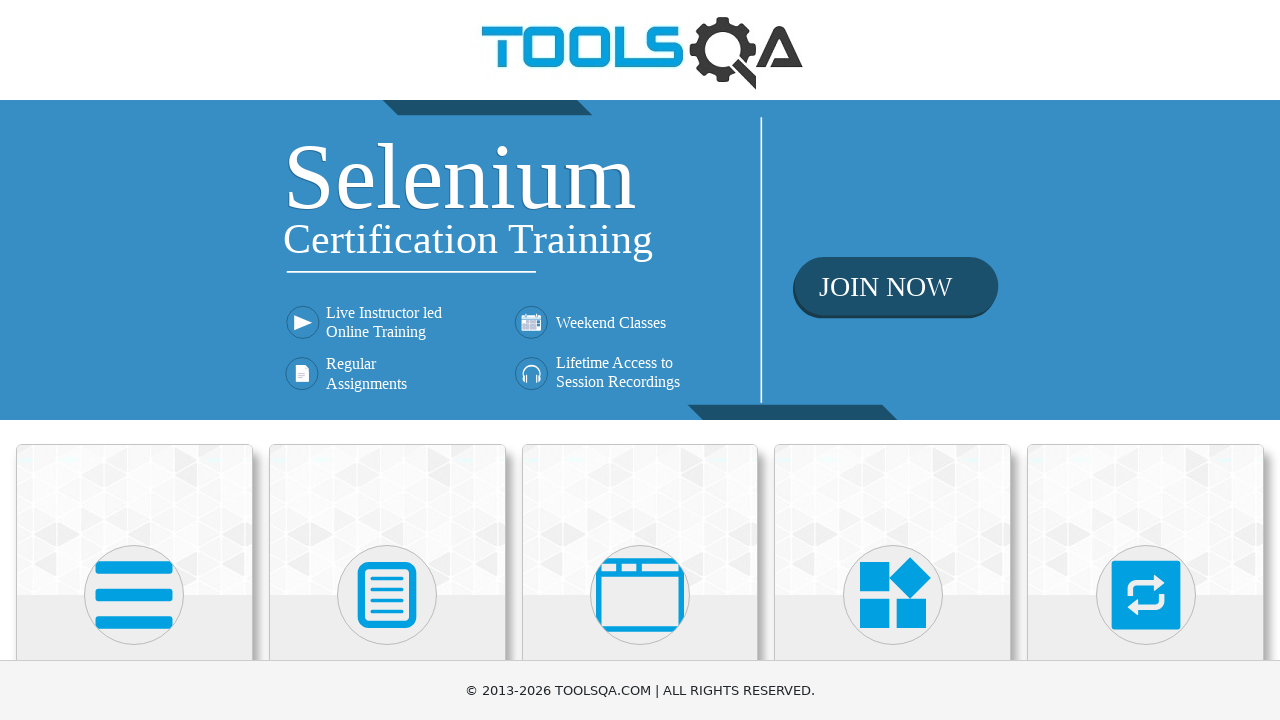

Scrolled down 300px to see the cards
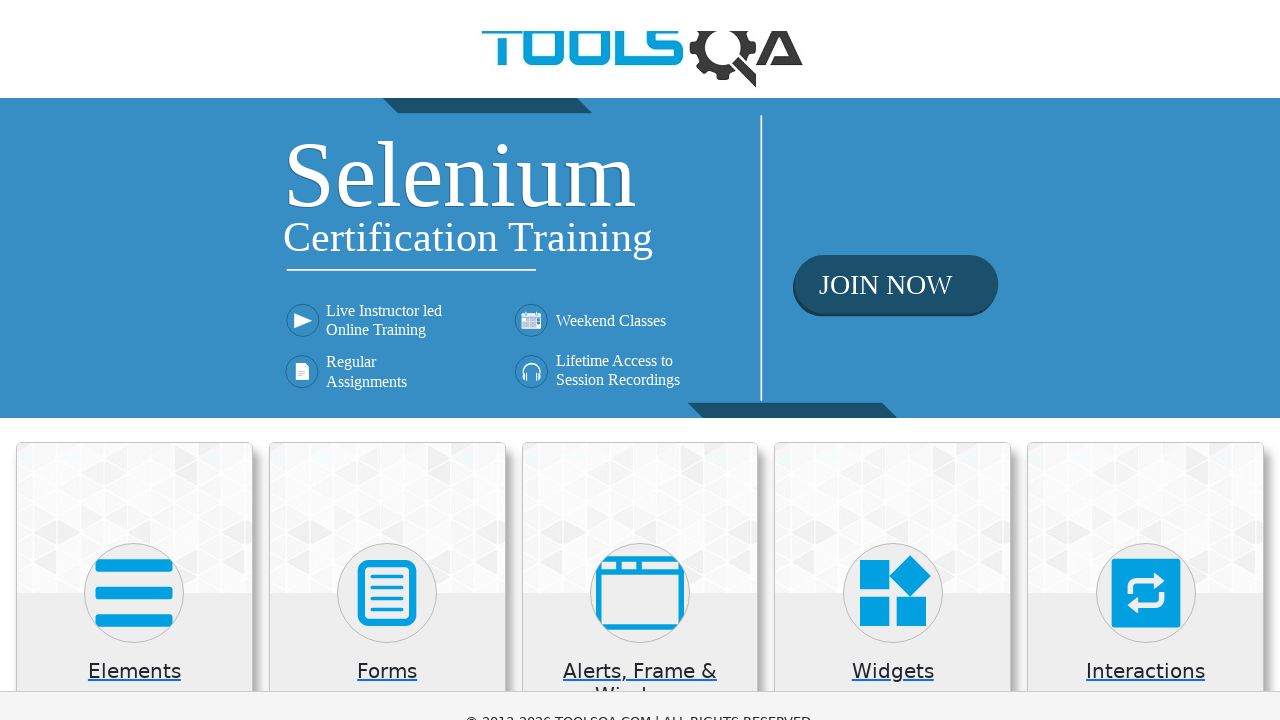

Clicked on Forms card at (387, 373) on text=Forms
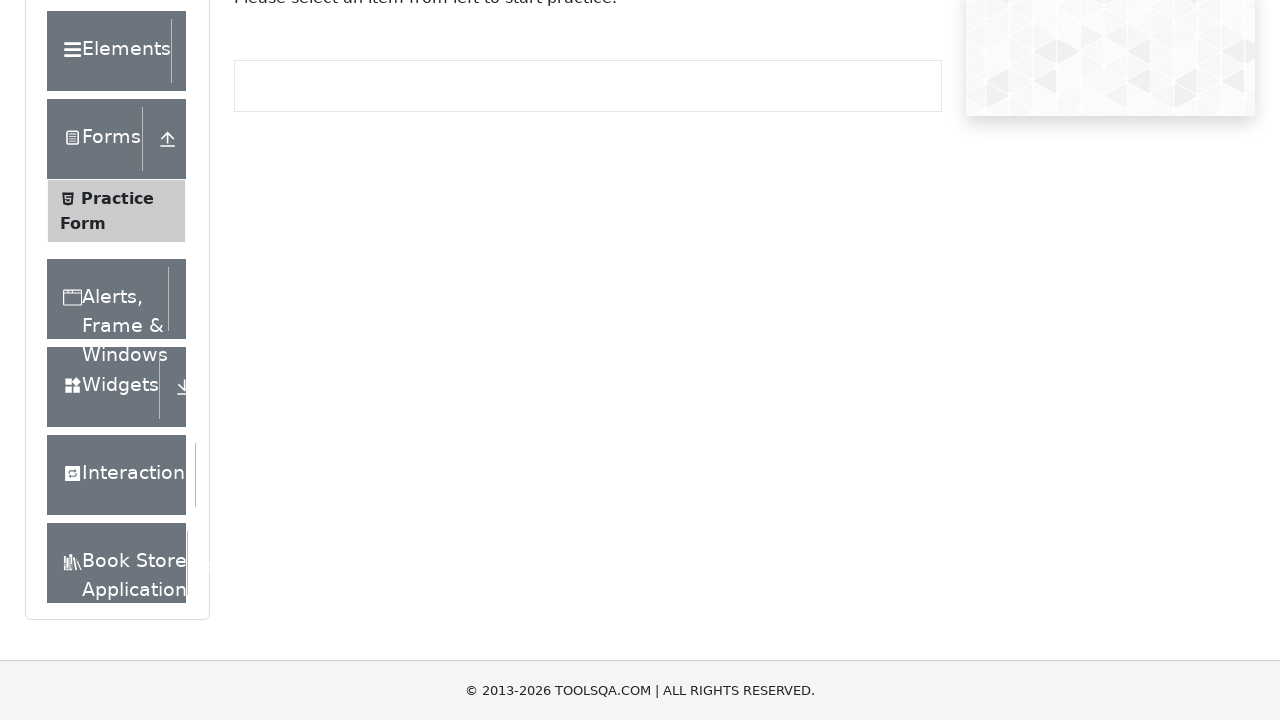

Clicked on Practice Form option in the sidebar at (117, 198) on xpath=//span[text()='Practice Form']
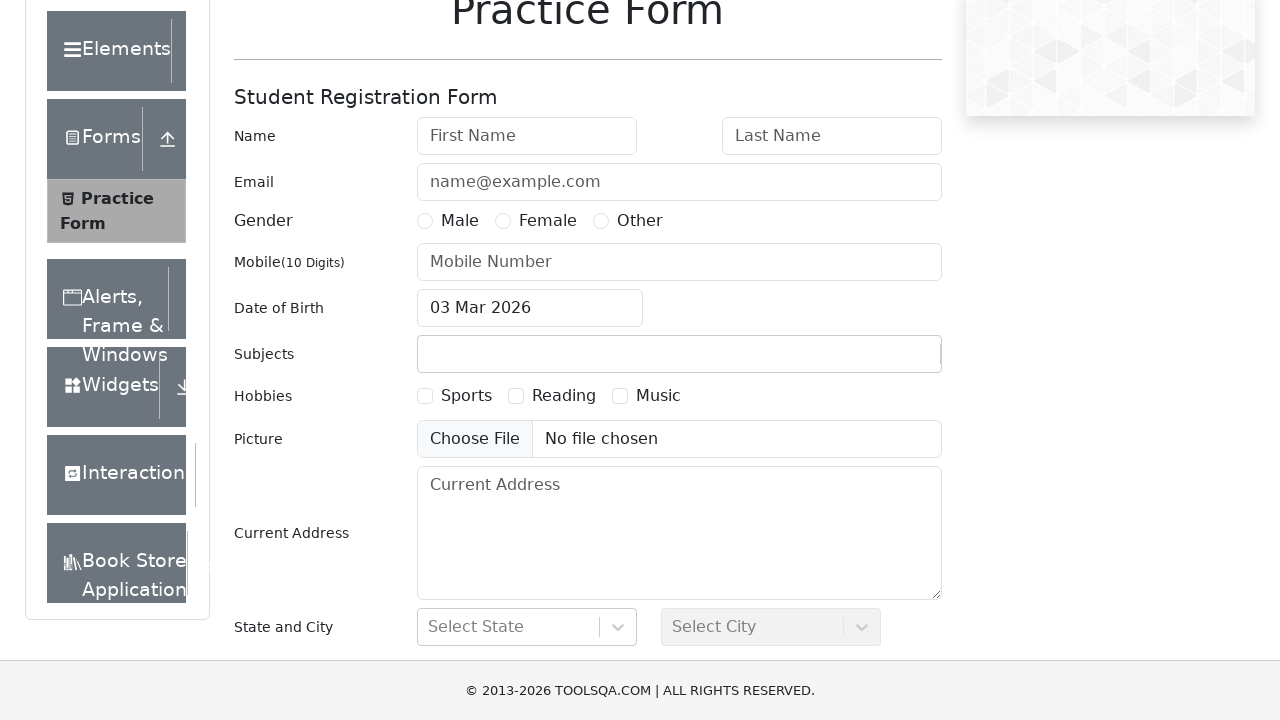

Scrolled down 400px to see the form
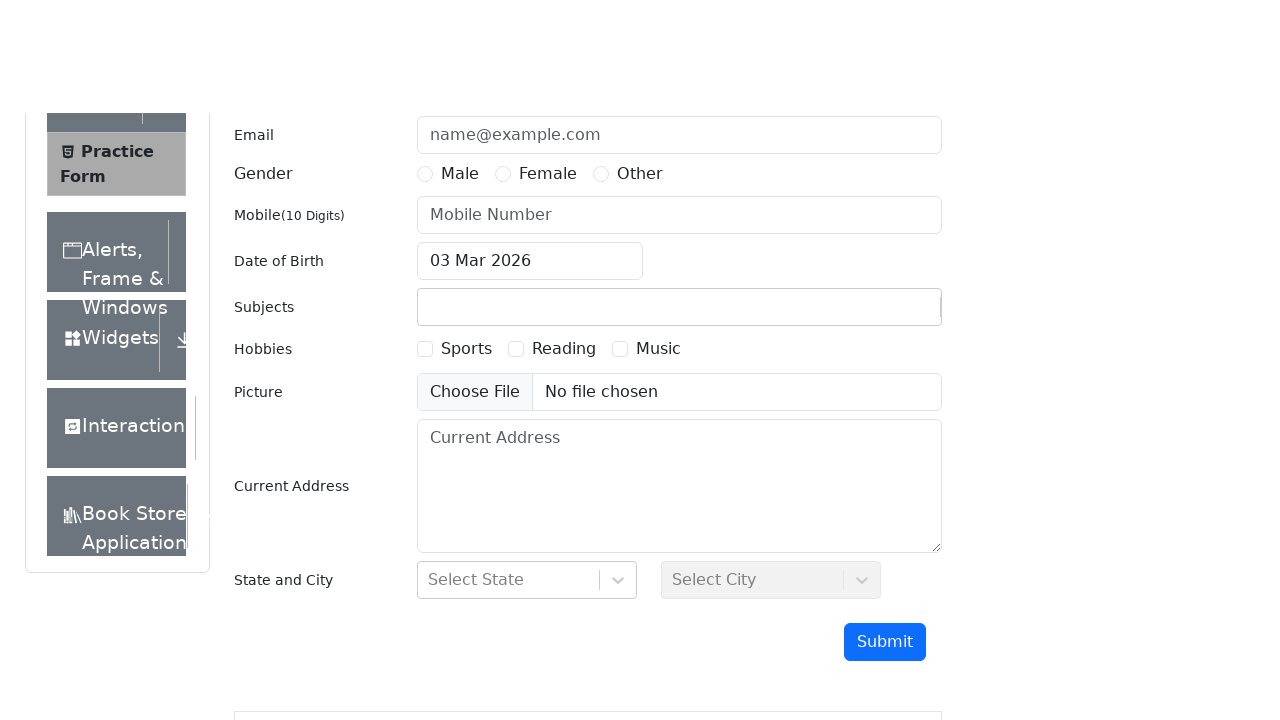

Filled First Name field with 'Noemi' on #firstName
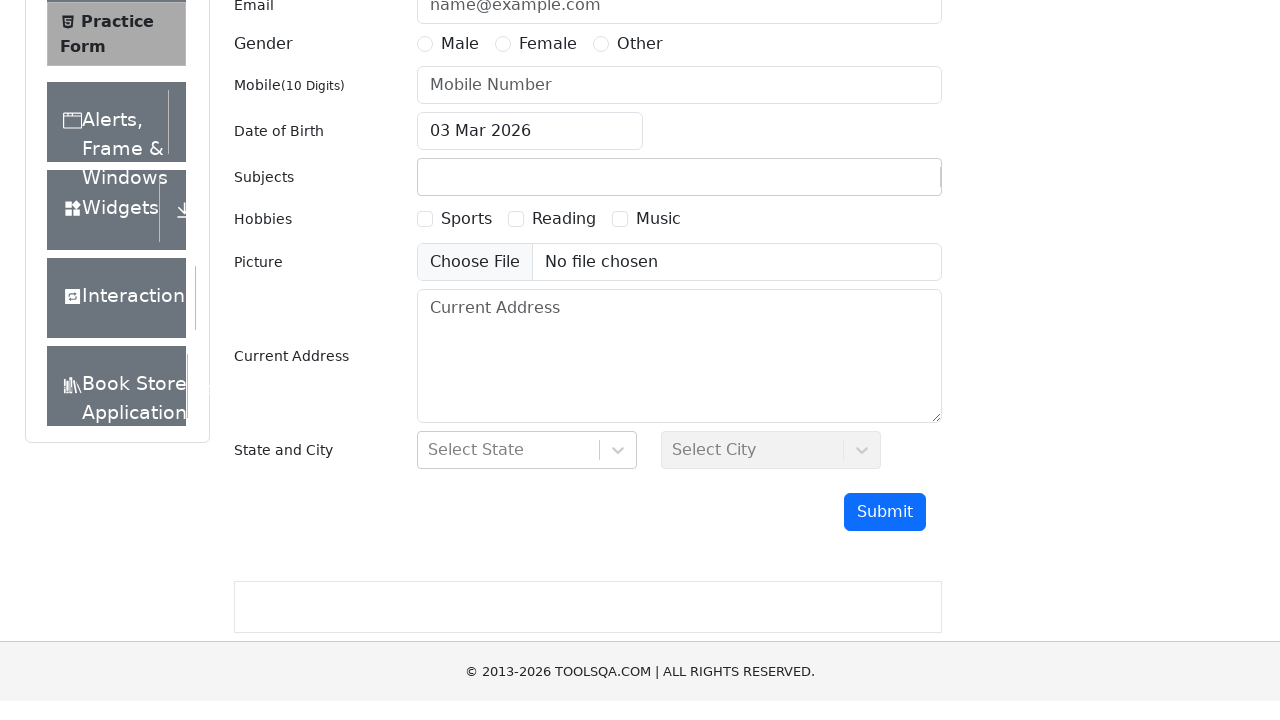

Filled Last Name field with 'Sz' on #lastName
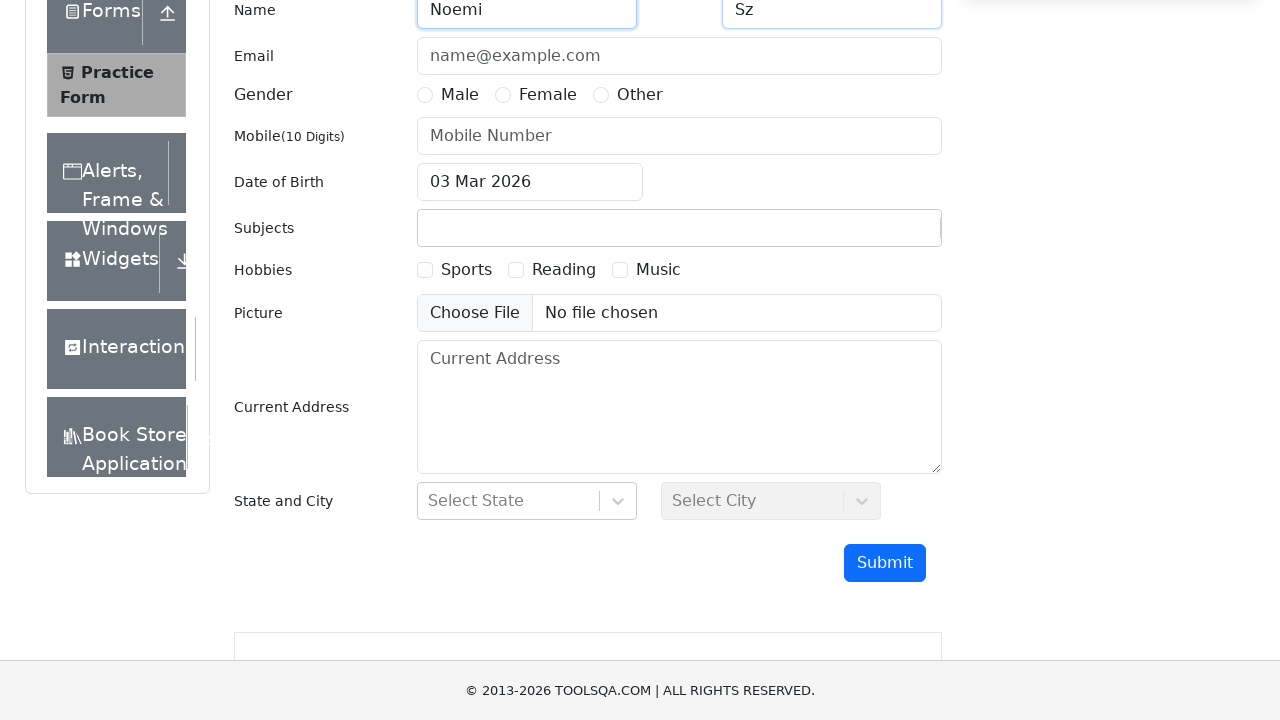

Filled Email field with 'test@test.com' on #userEmail
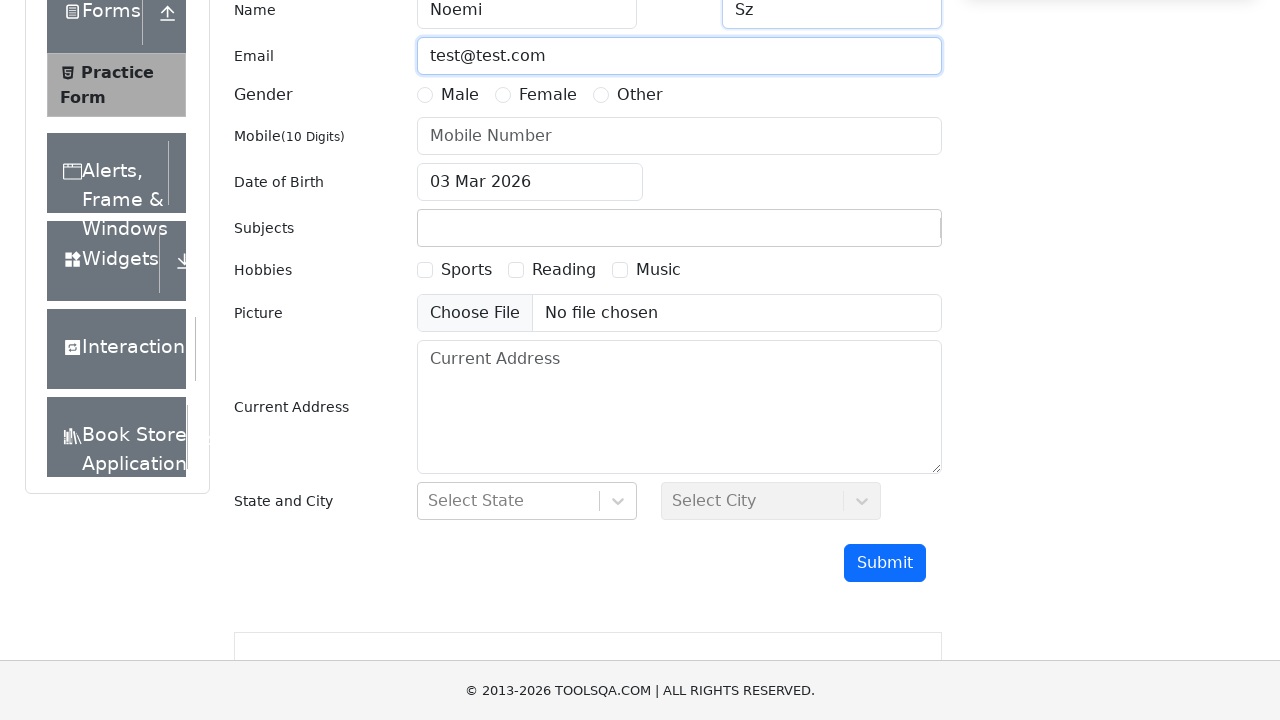

Selected Gender (Male) at (460, 95) on label[for='gender-radio-1']
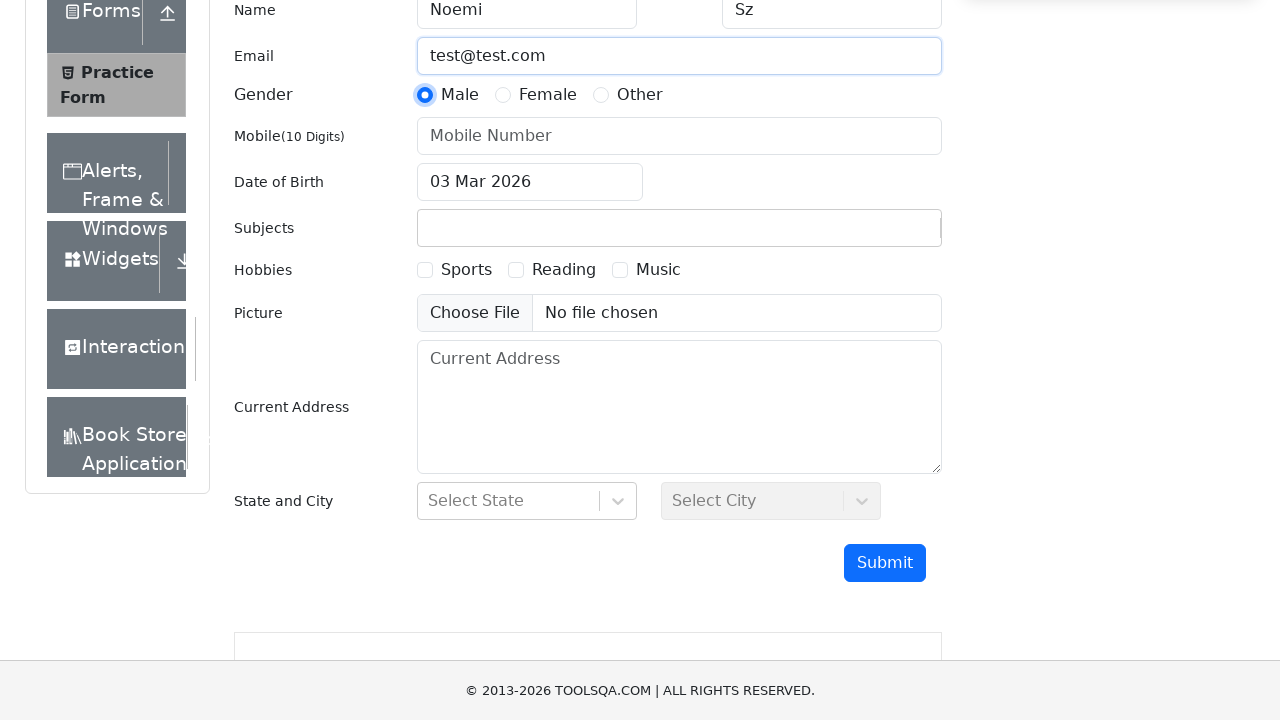

Filled Mobile Number field with '0748515895' on #userNumber
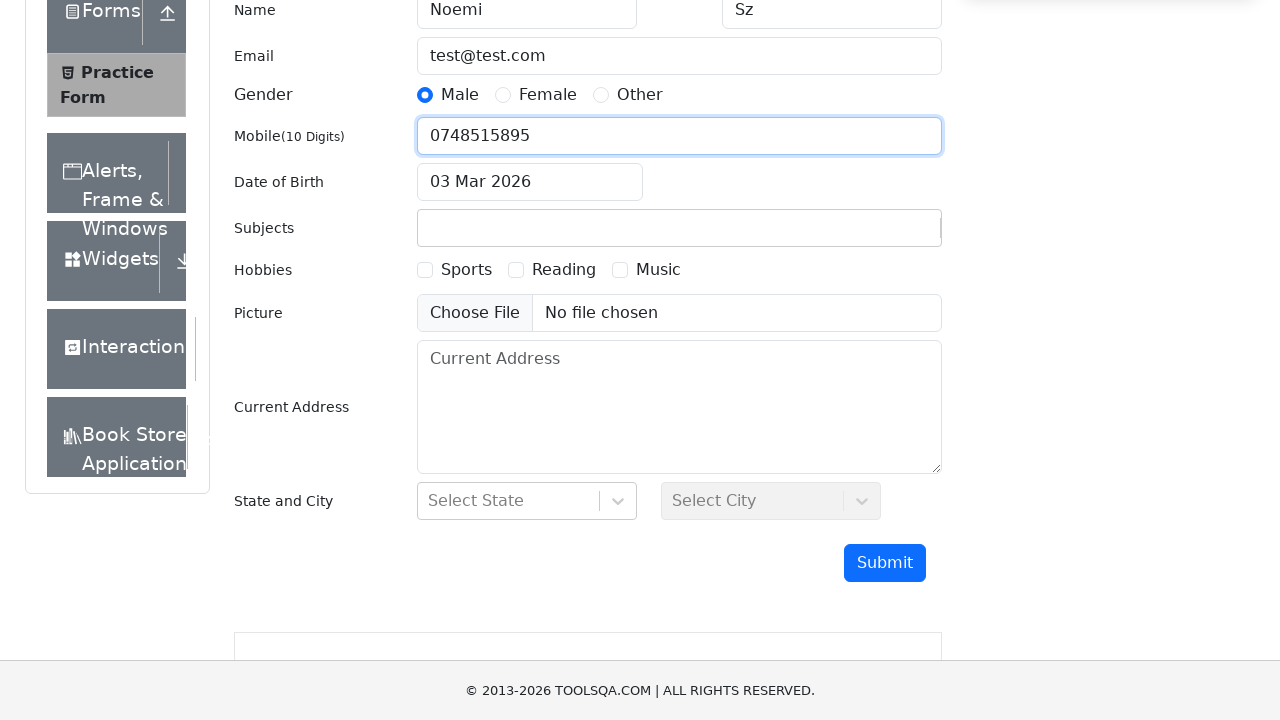

Clicked on Date of Birth picker at (530, 182) on #dateOfBirthInput
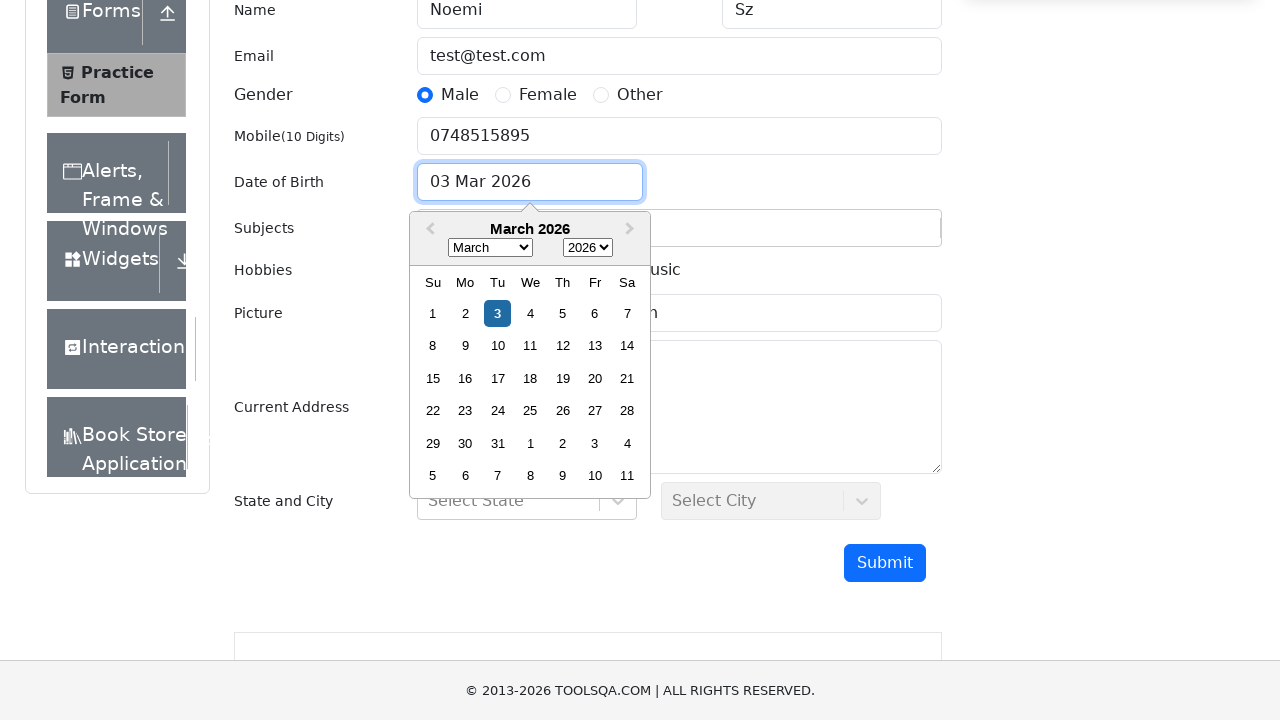

Selected year 1992 in date picker on .react-datepicker__year-select
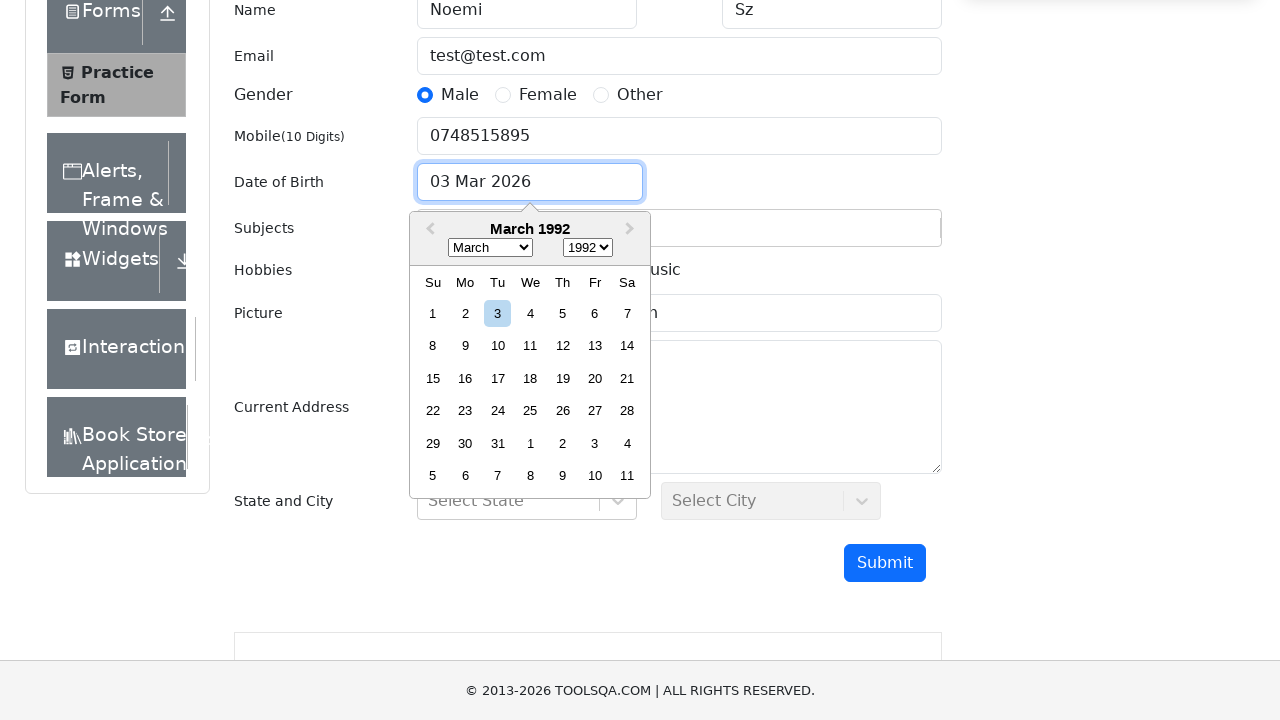

Selected month 7 (August) in date picker on .react-datepicker__month-select
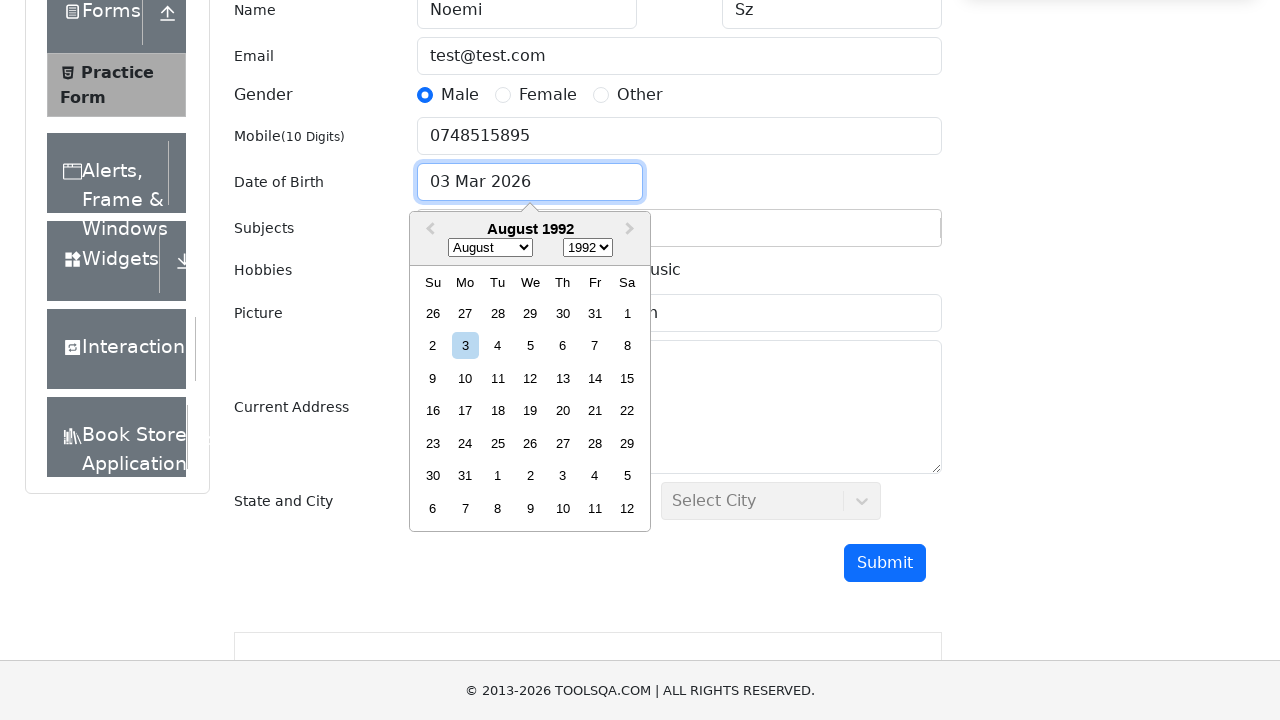

Selected day 31 in date picker at (465, 476) on .react-datepicker__day--031:not(.react-datepicker__day--outside-month)
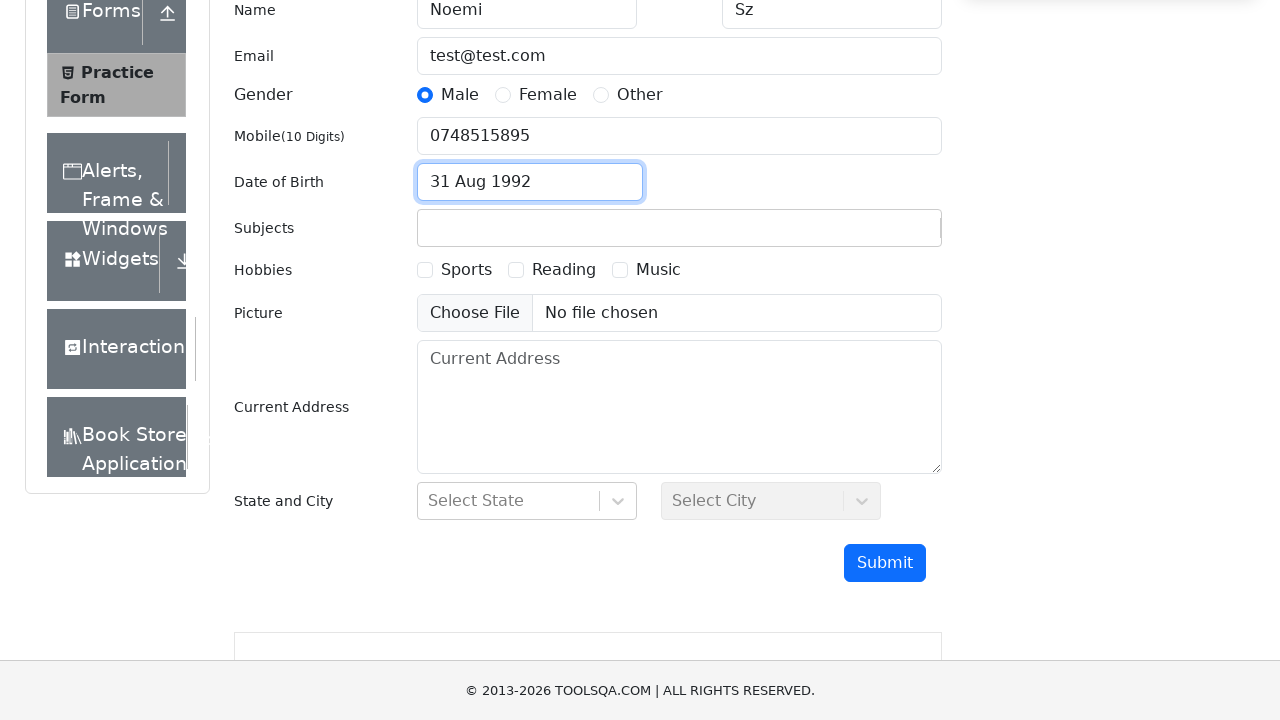

Clicked on Subjects input field at (430, 228) on #subjectsInput
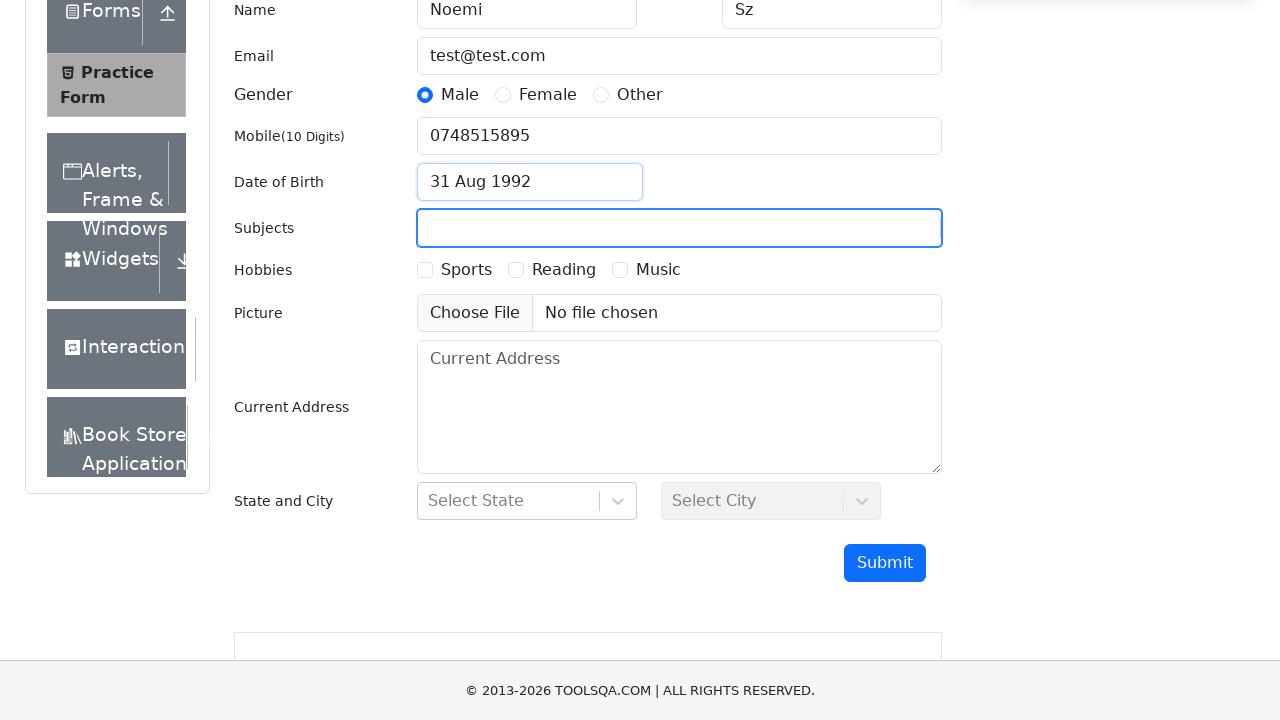

Filled Subjects field with 'English' on #subjectsInput
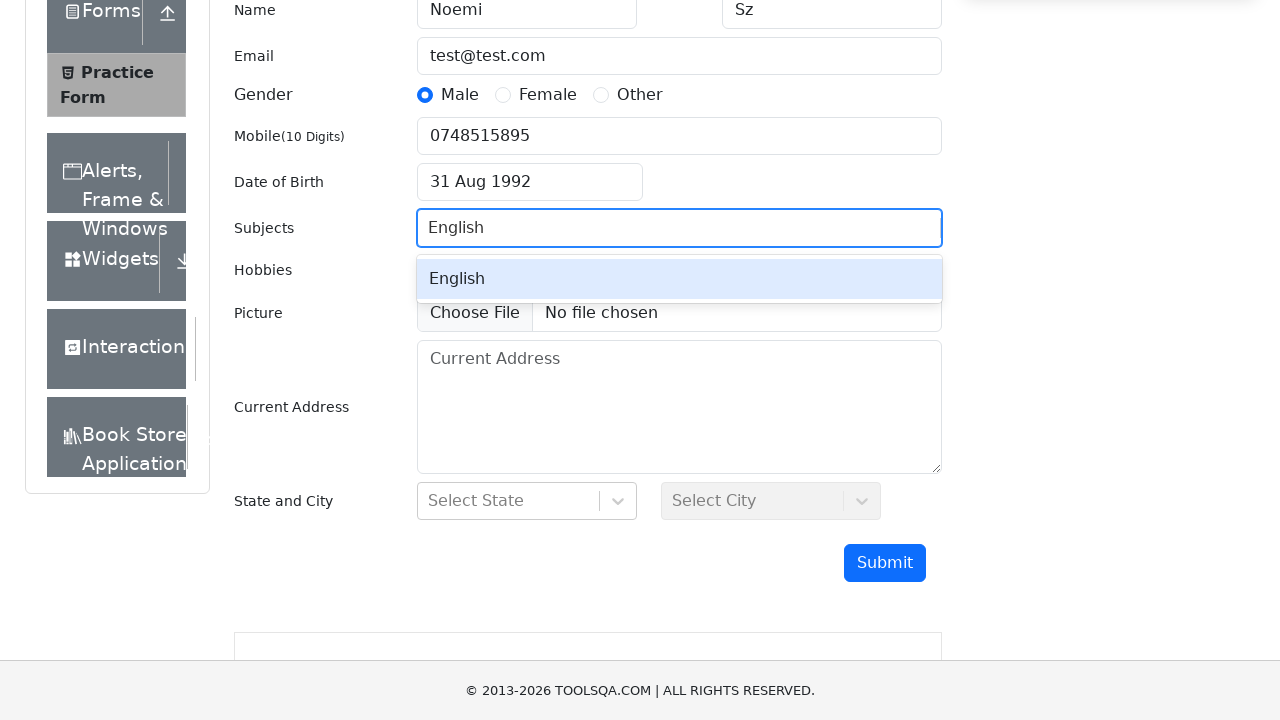

Selected 'English' from autocomplete dropdown at (679, 279) on .subjects-auto-complete__option >> text=English
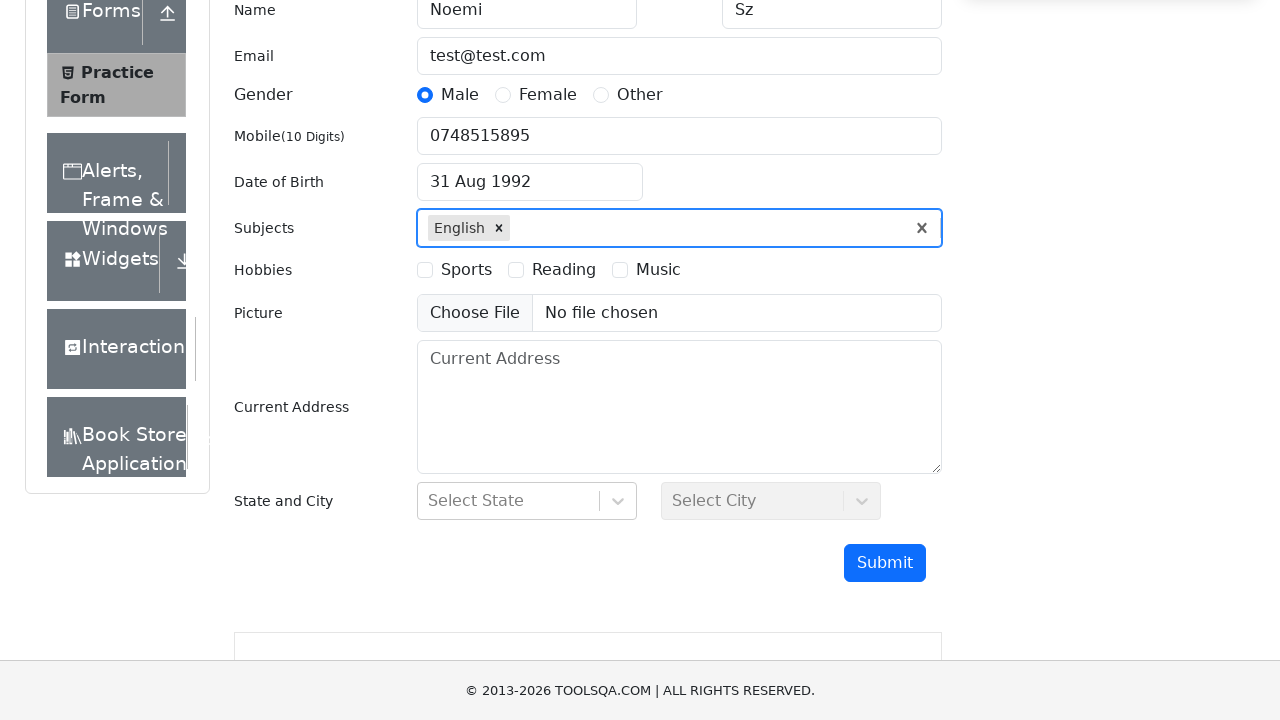

Filled Subjects field with 'Accounting' on #subjectsInput
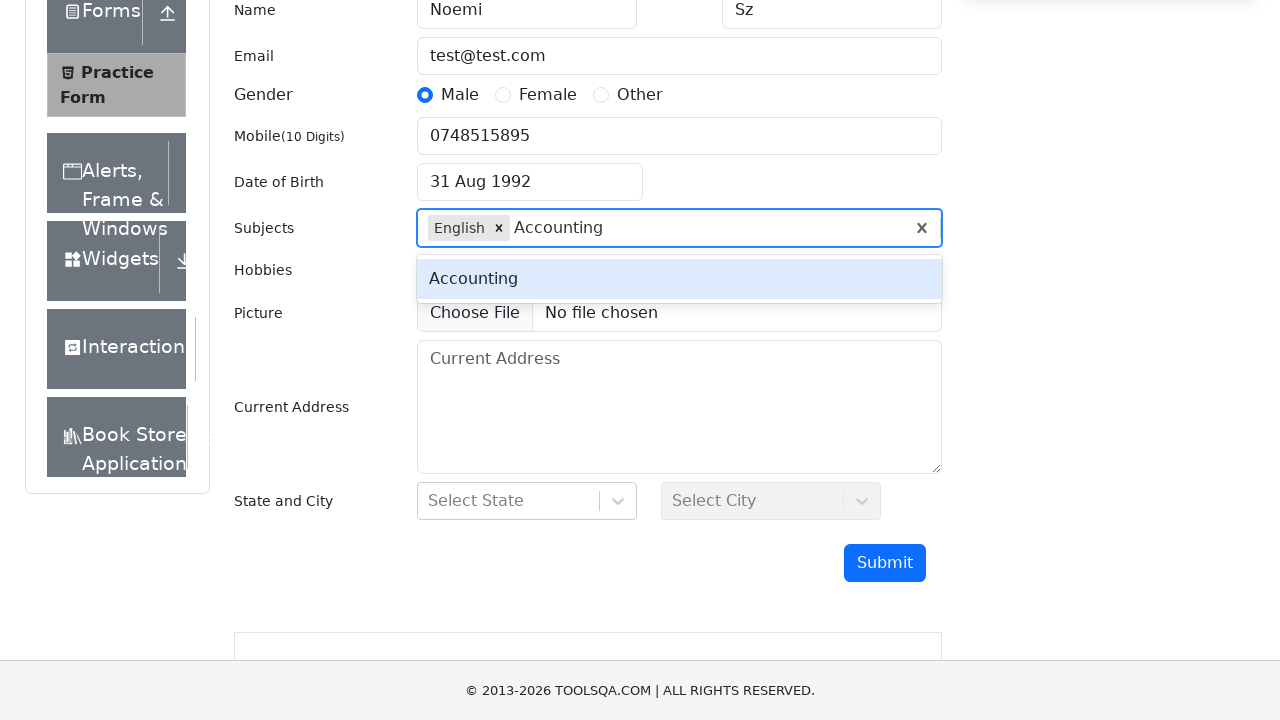

Selected 'Accounting' from autocomplete dropdown at (679, 279) on .subjects-auto-complete__option >> text=Accounting
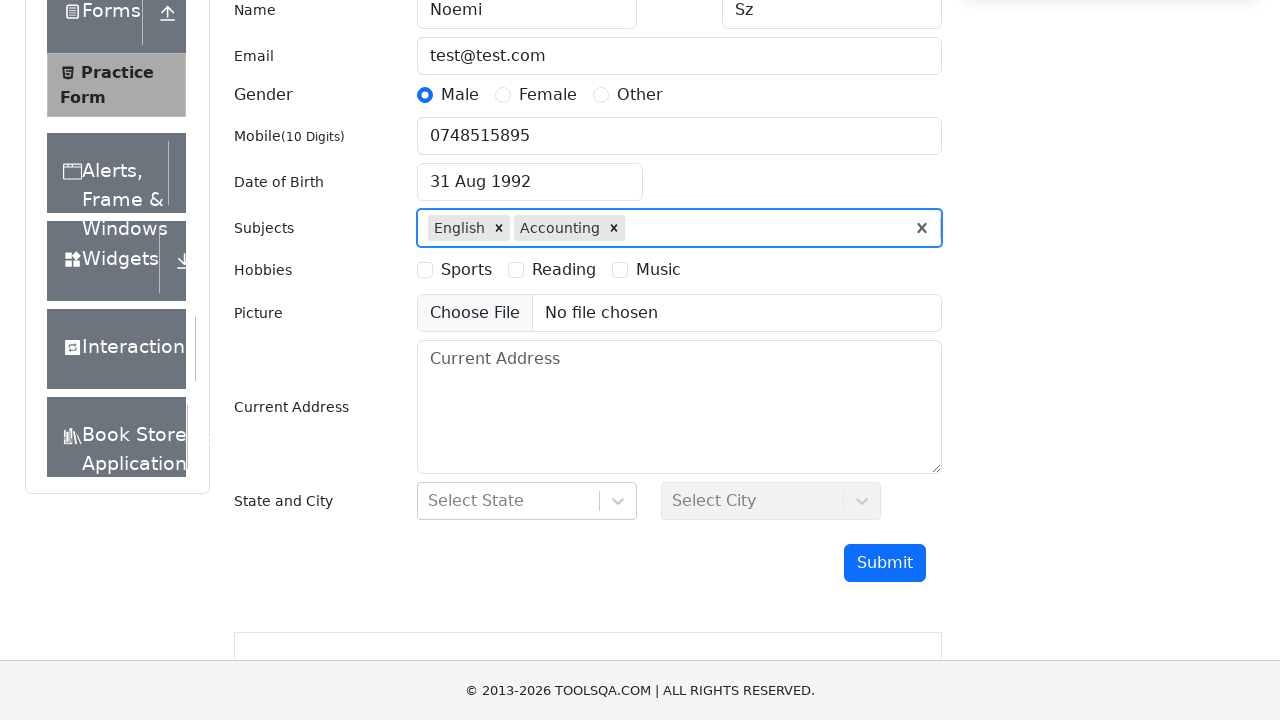

Filled Subjects field with 'Physics' on #subjectsInput
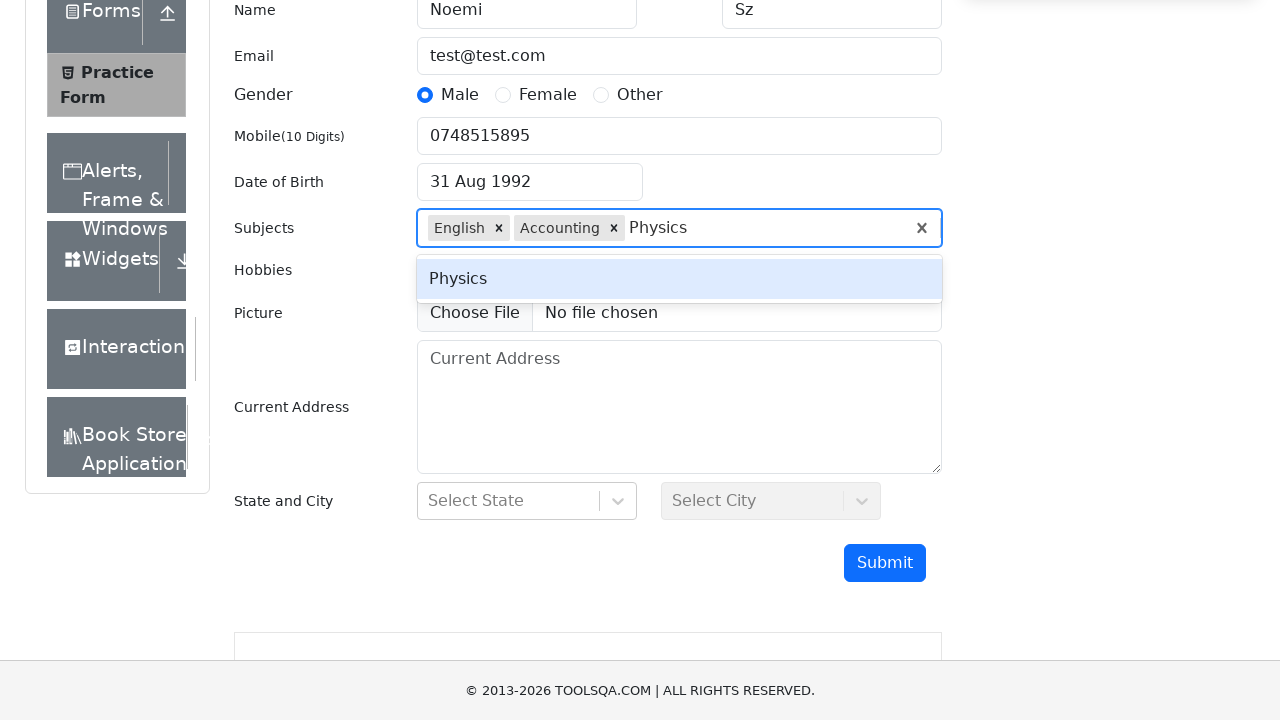

Selected 'Physics' from autocomplete dropdown at (679, 279) on .subjects-auto-complete__option >> text=Physics
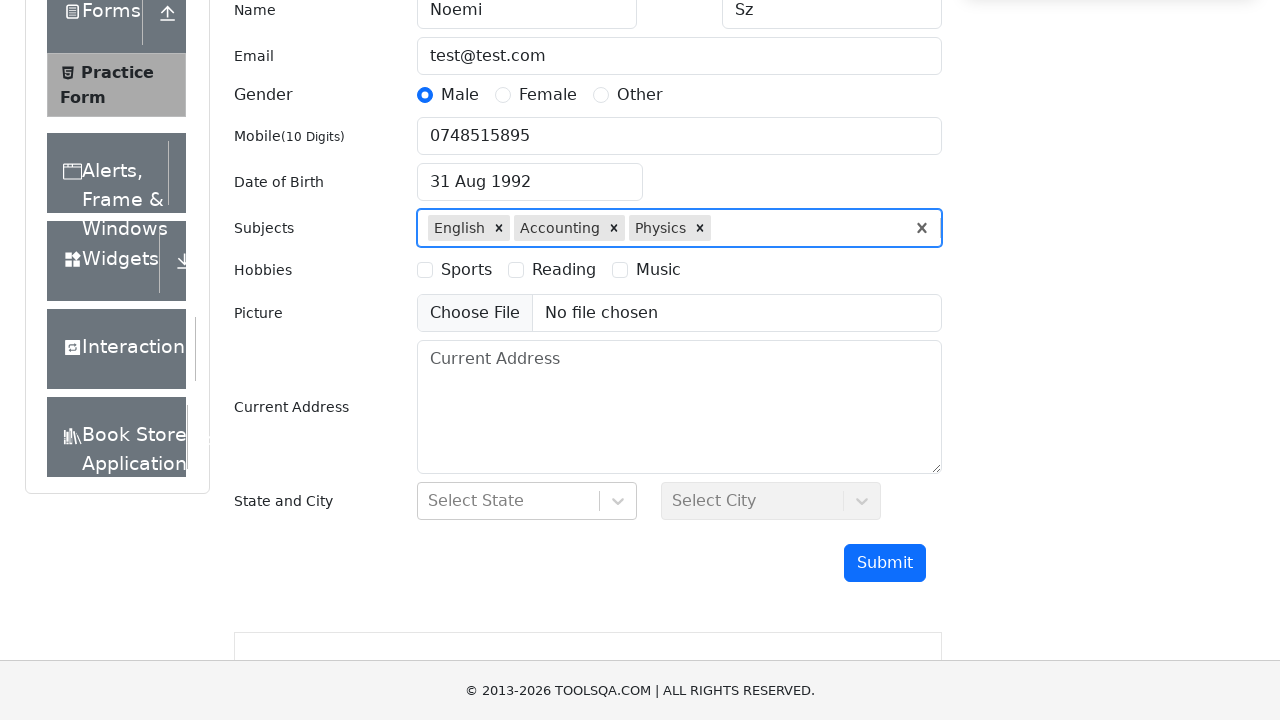

Selected 'Music' hobby checkbox at (658, 270) on label[for='hobbies-checkbox-3']
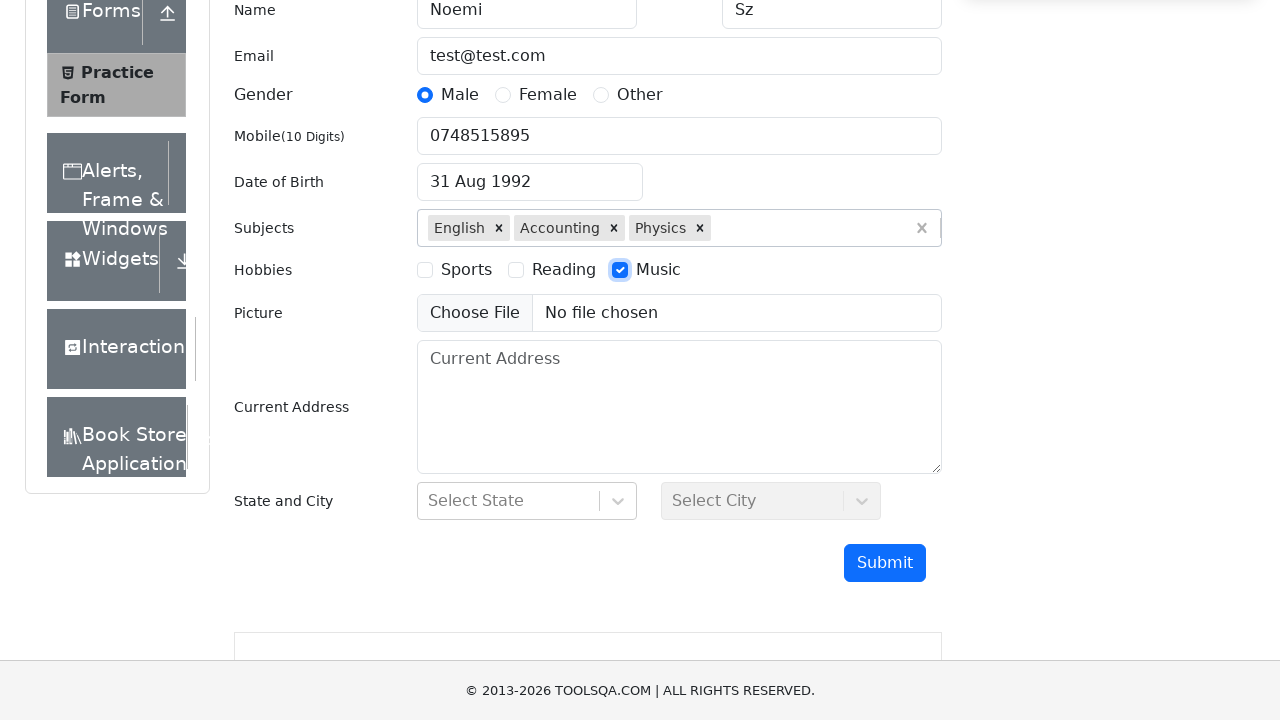

Selected 'Reading' hobby checkbox at (564, 270) on label[for='hobbies-checkbox-2']
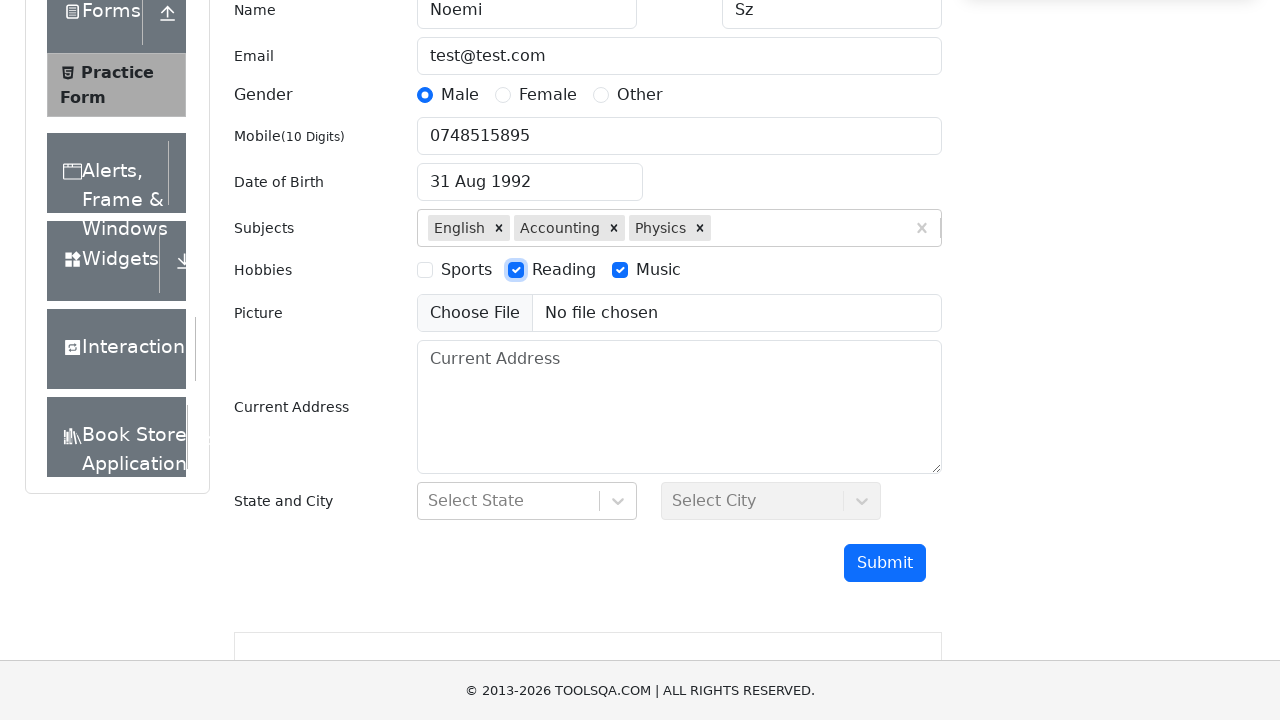

Filled Current Address field with 'Test address input' on #currentAddress
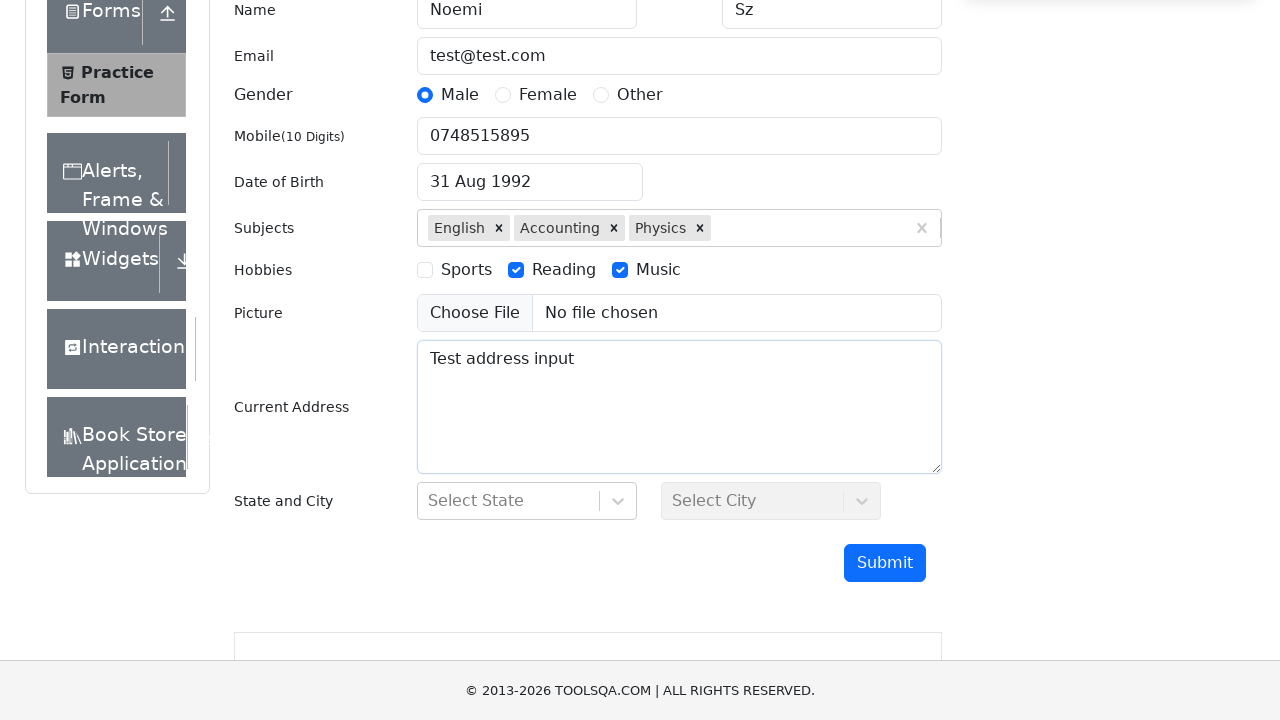

Waited 2 seconds to see the filled form
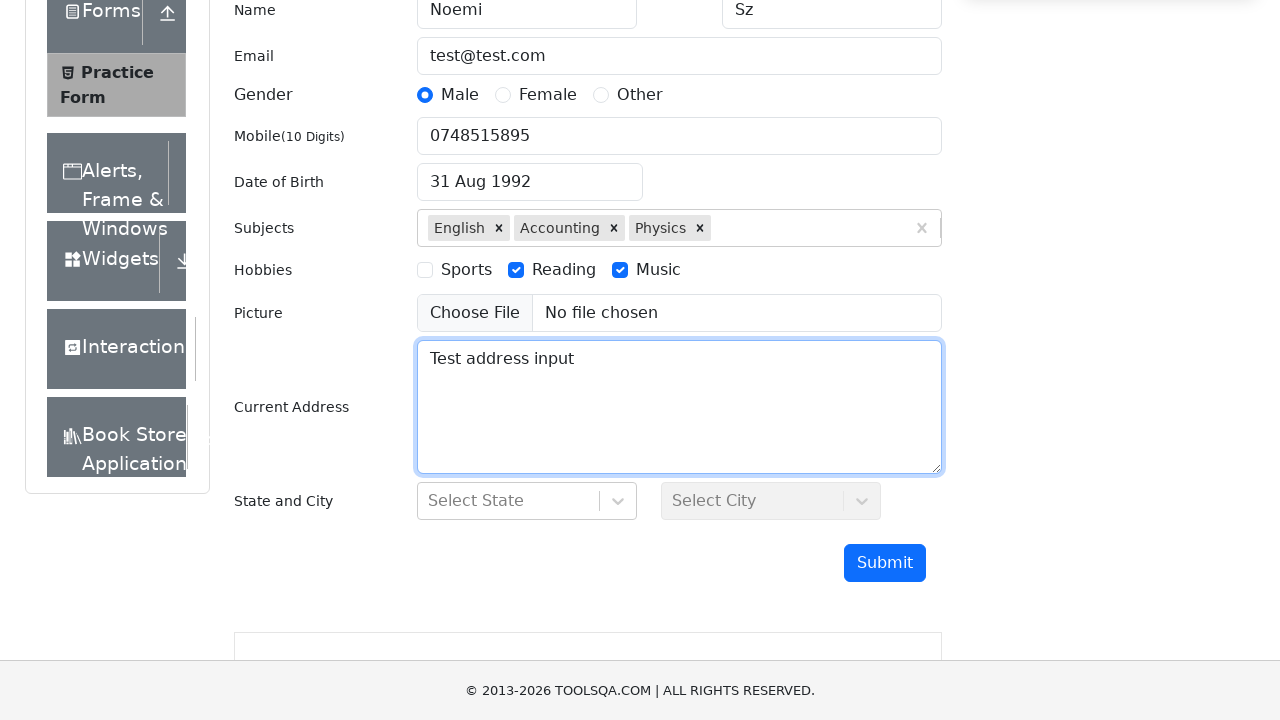

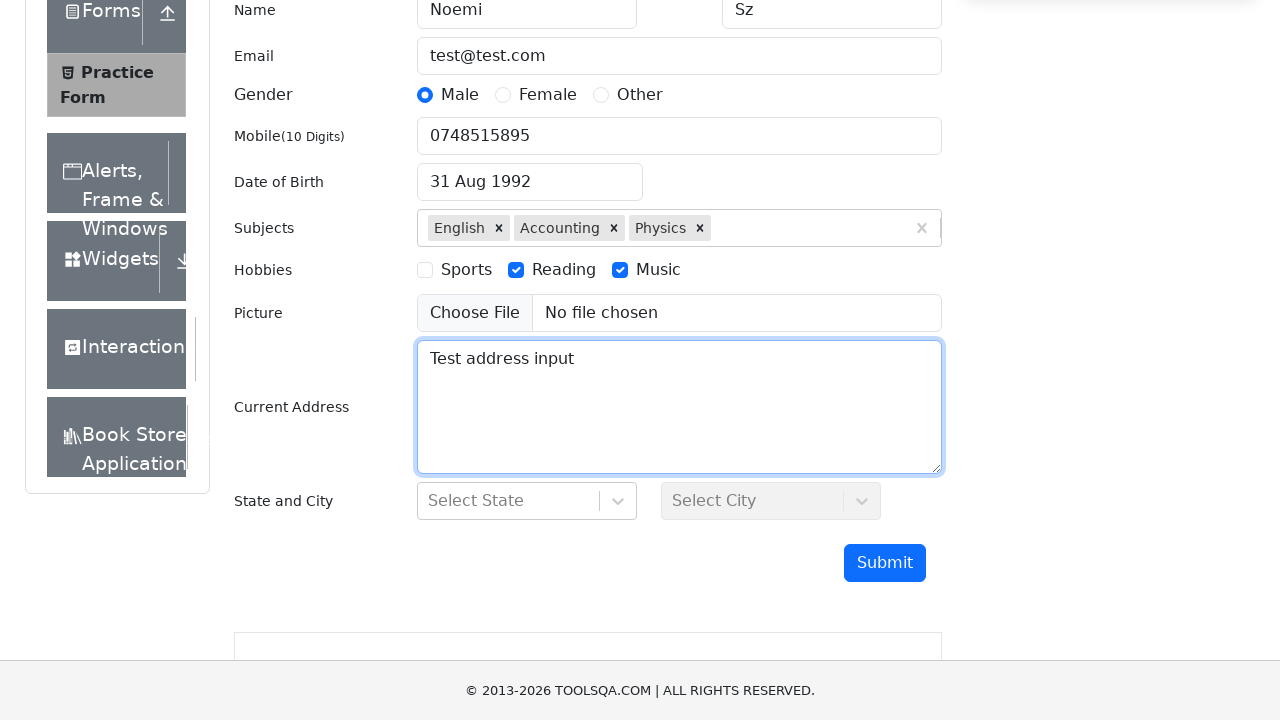